Tests barcode generation website by clearing and entering new text data for barcode generation

Starting URL: https://barcode.tec-it.com/en/?data=Hi%20This%20is%20Ravi%20Kumar

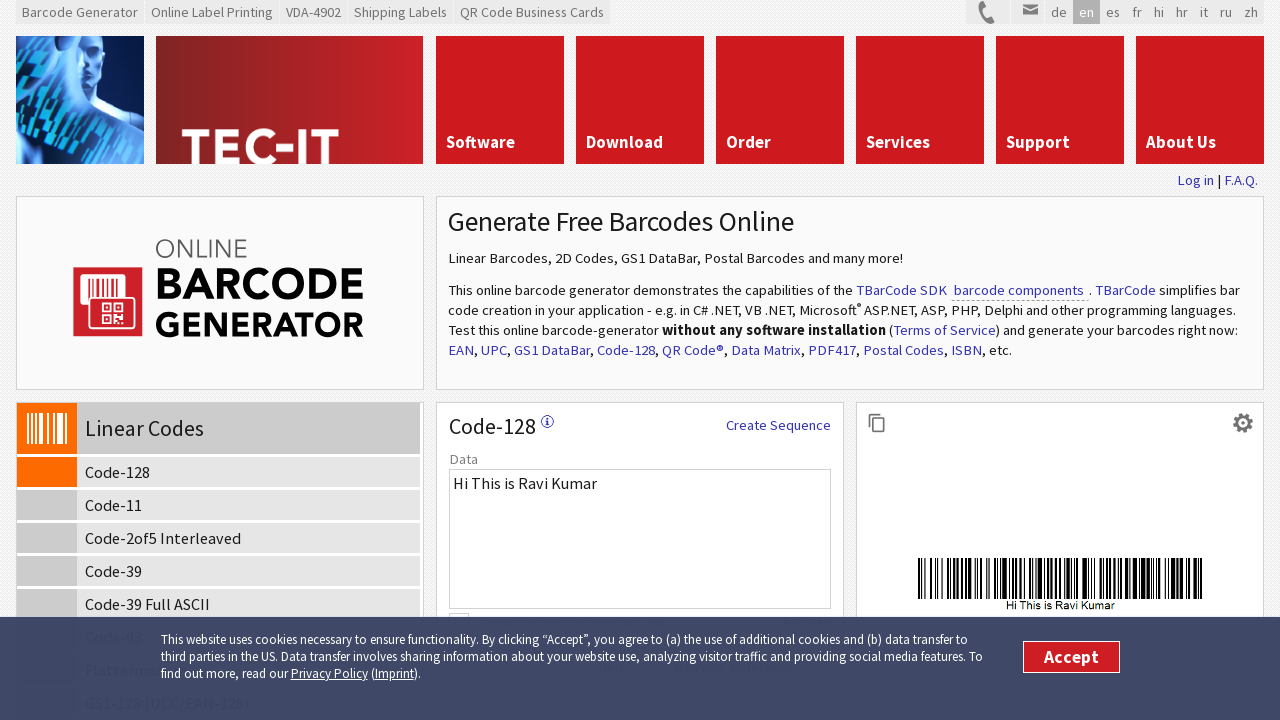

Located the data input textbox
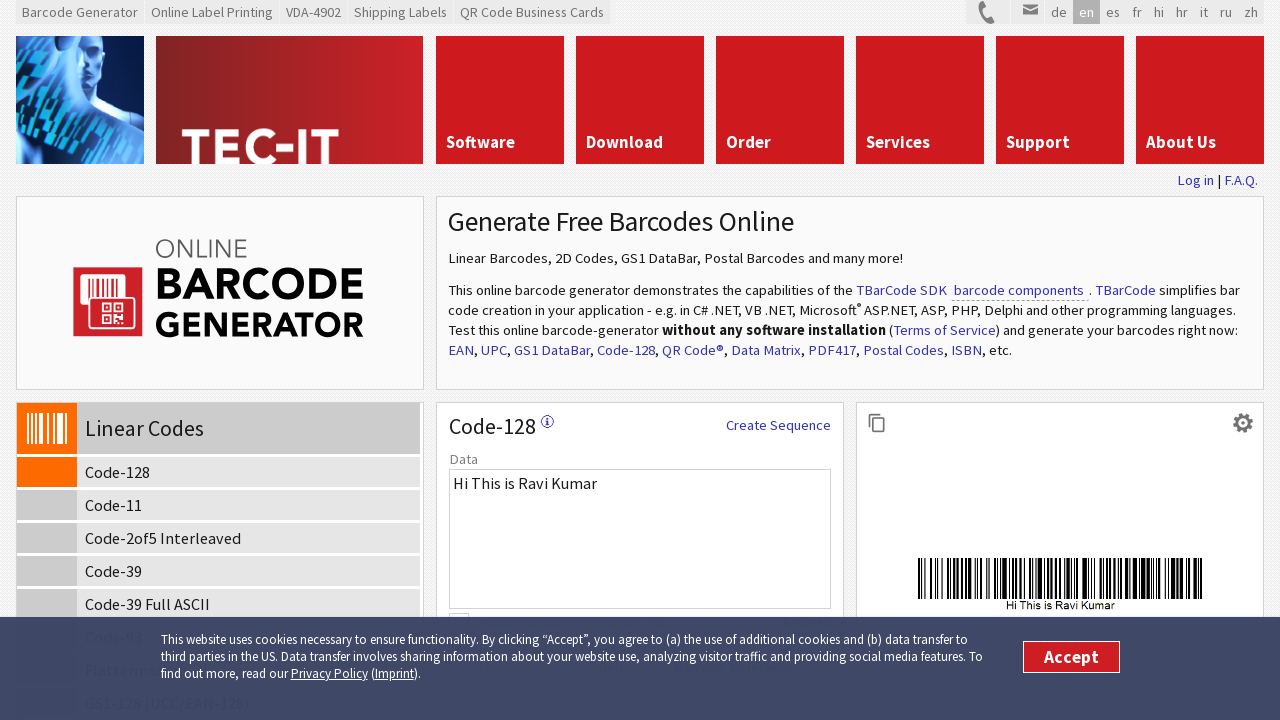

Cleared existing text from input field on #Data
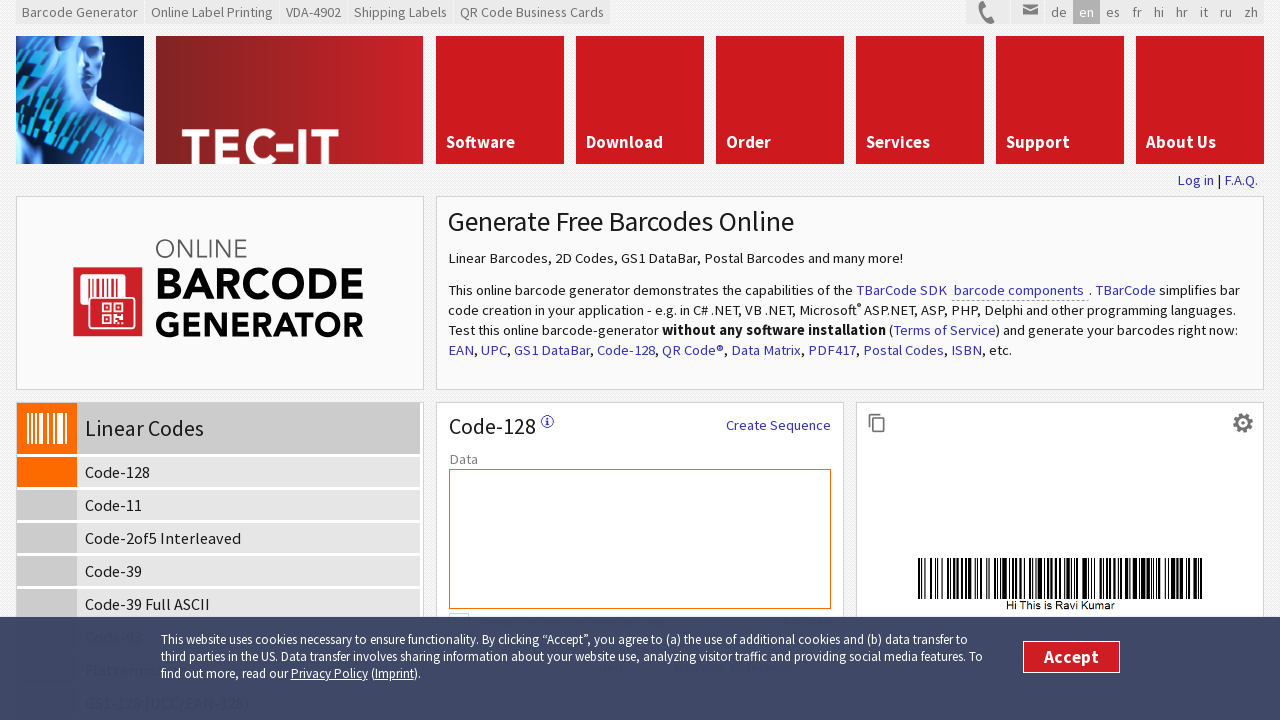

Filled input field with 'Hi This is Ravi Kumar' for barcode generation on #Data
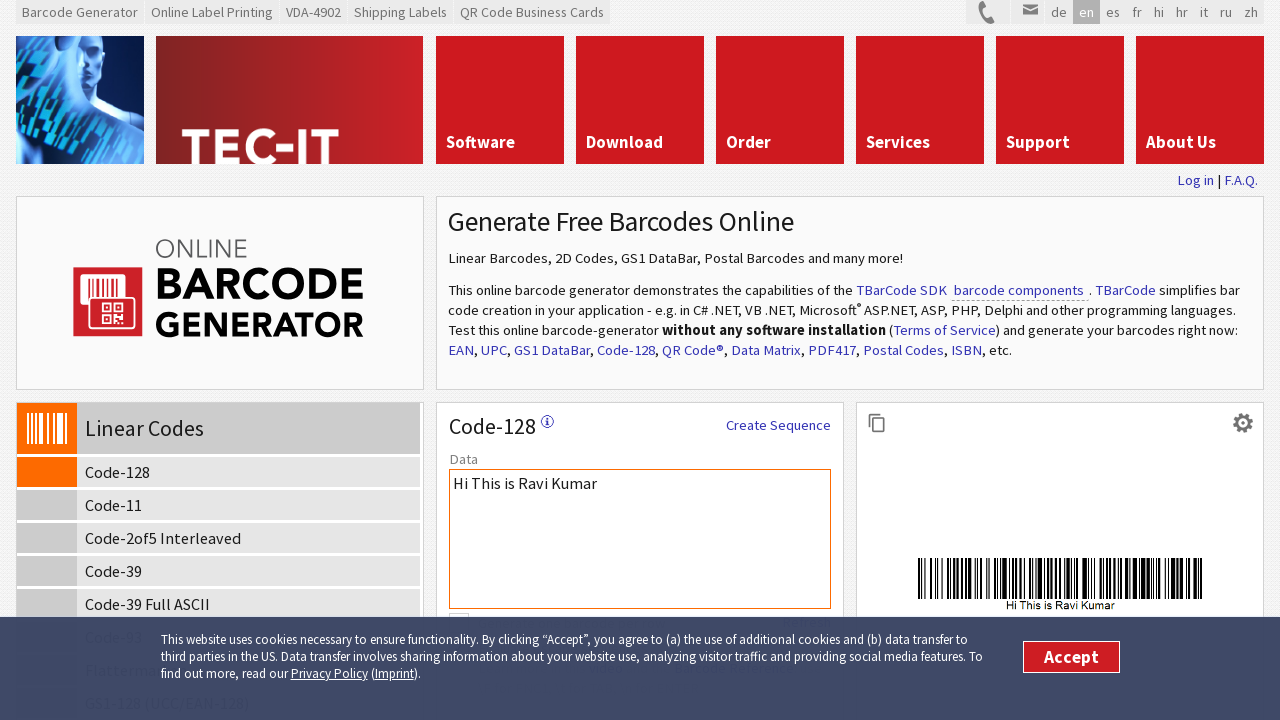

Waited 2 seconds for barcode image to be generated
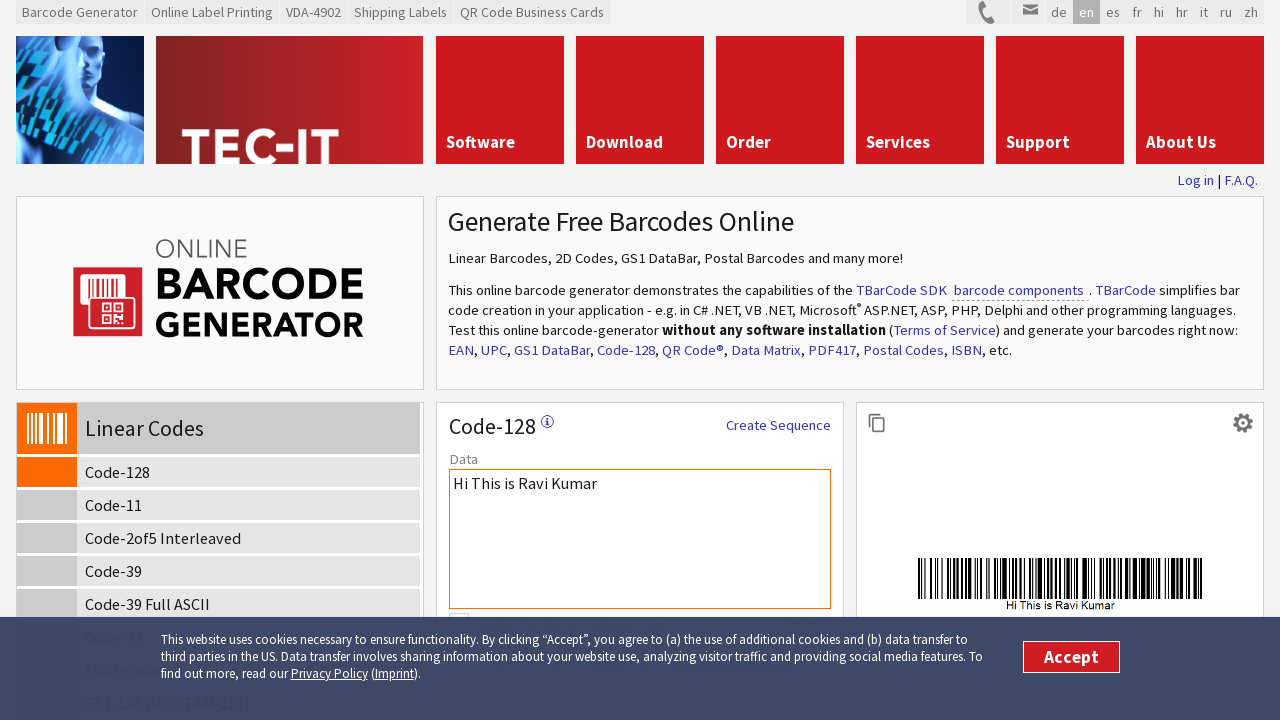

Verified barcode image is present on the page
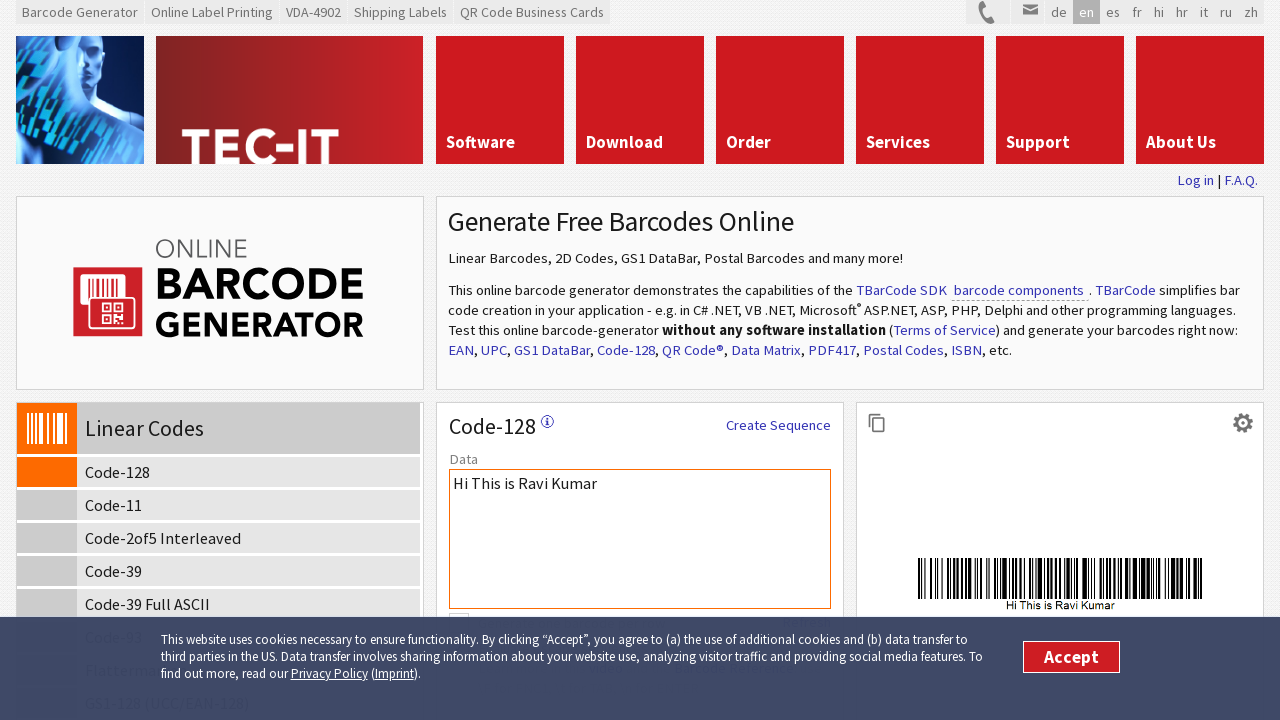

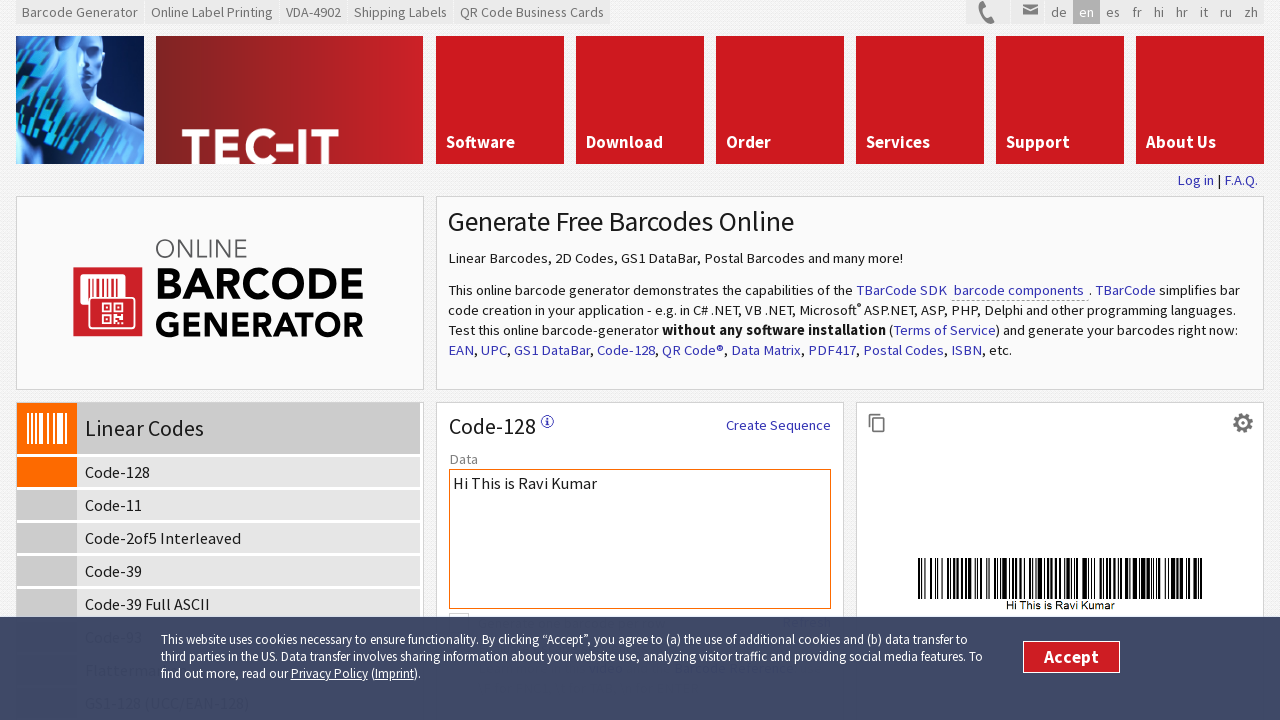